Tests the Python.org website search functionality by entering "pycon" as a search query and verifying results are returned

Starting URL: https://www.python.org

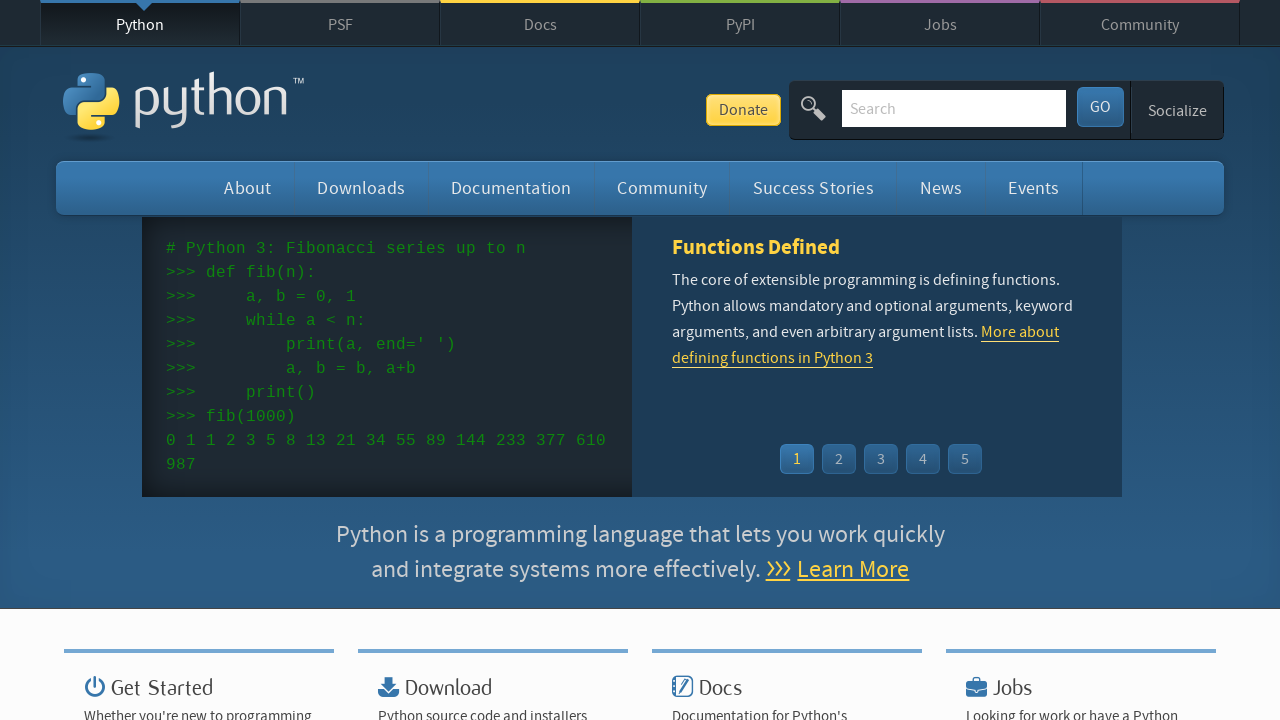

Verified 'Python' is present in page title
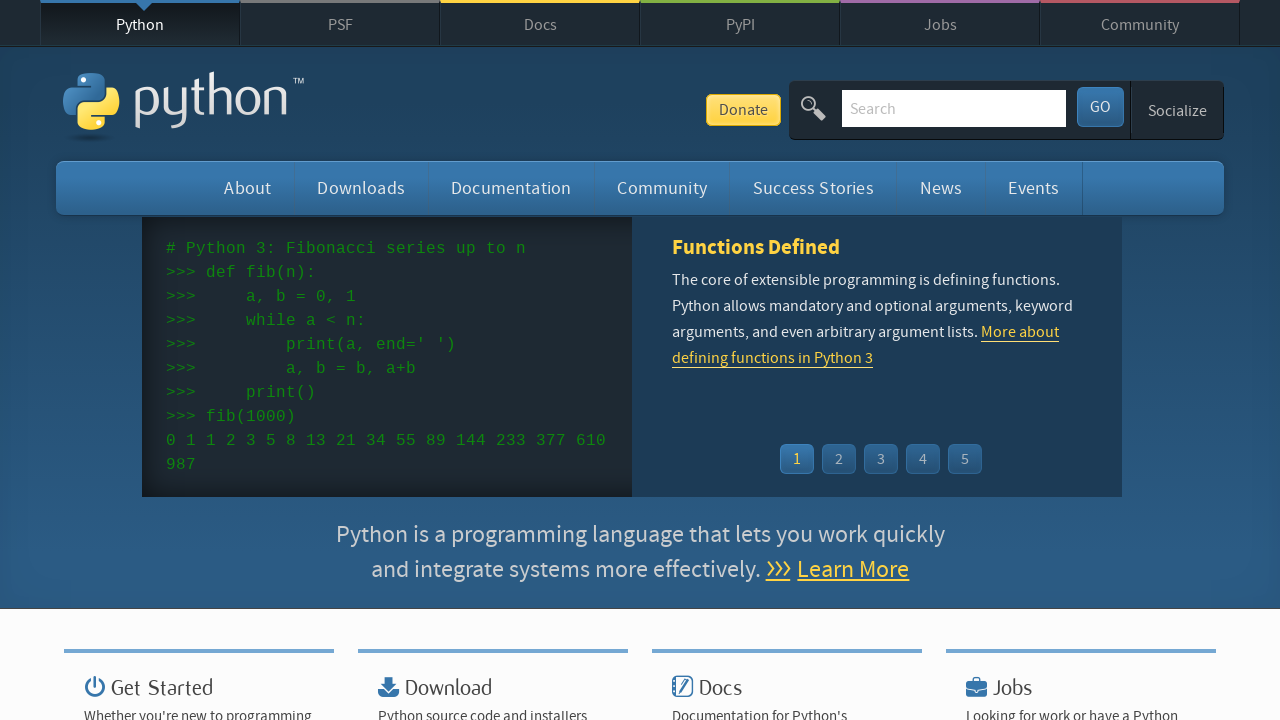

Filled search box with 'pycon' query on input[name='q']
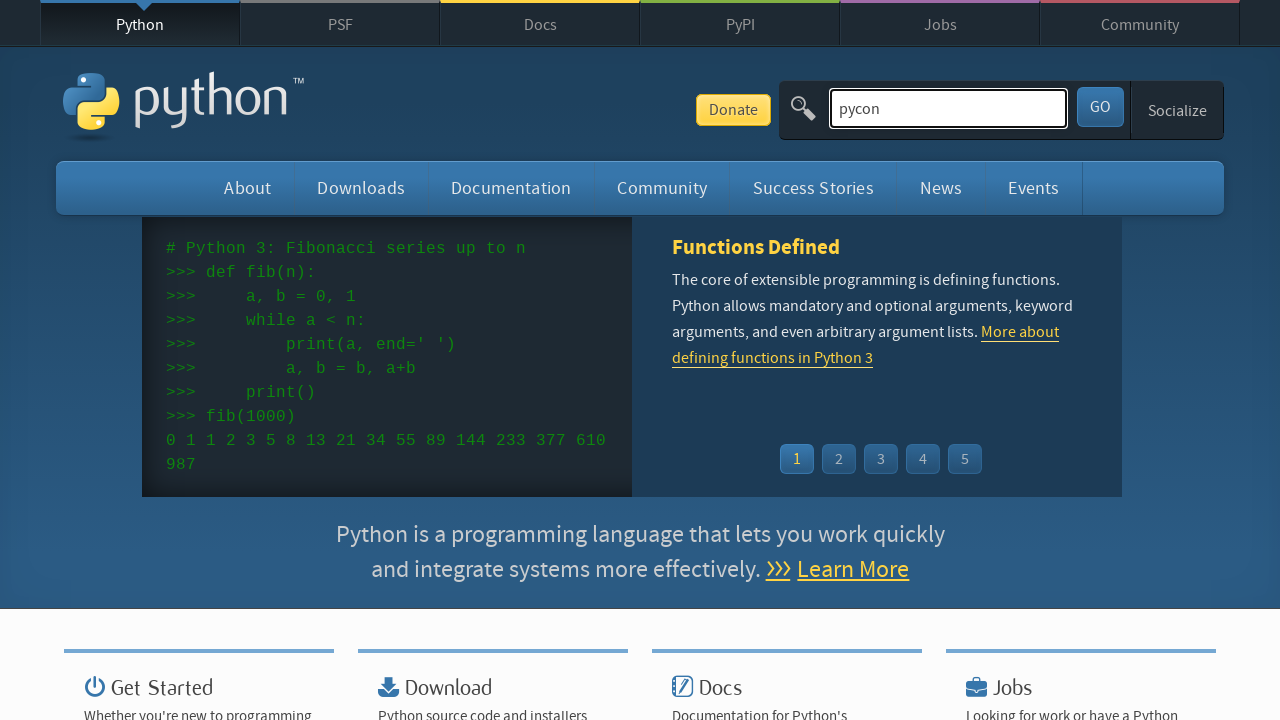

Pressed Enter to submit search query on input[name='q']
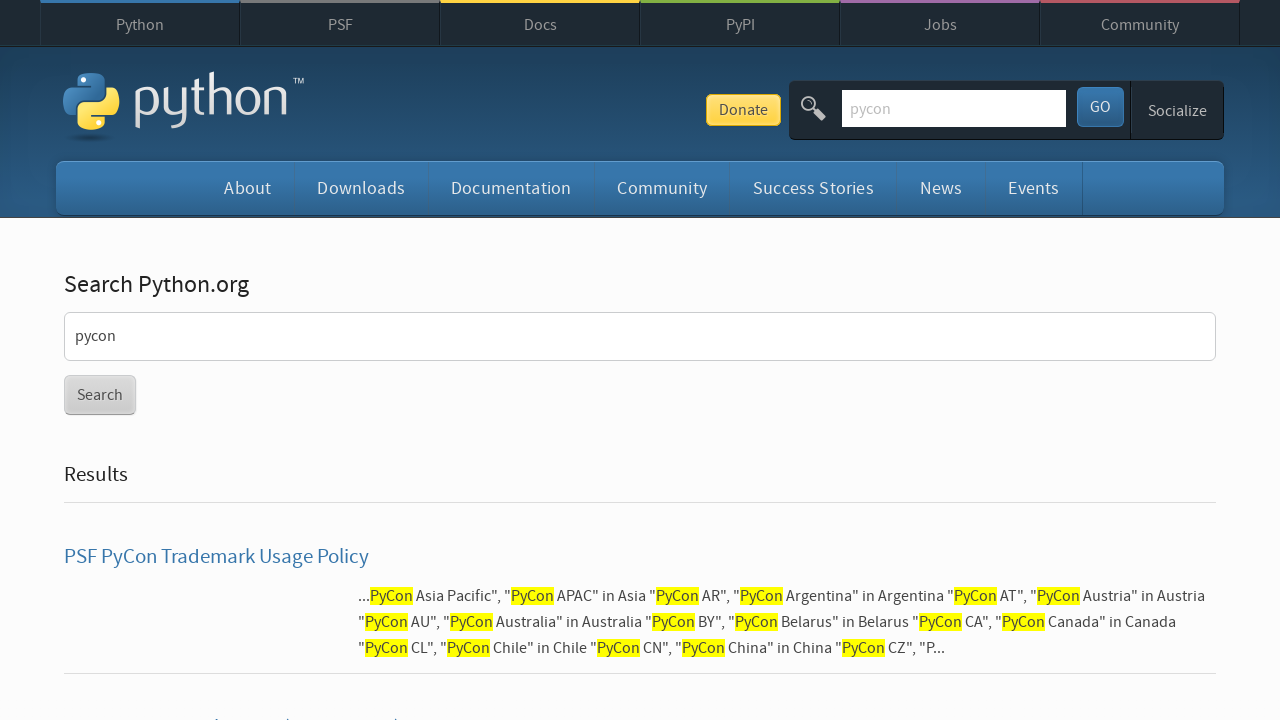

Waited for page to reach networkidle state
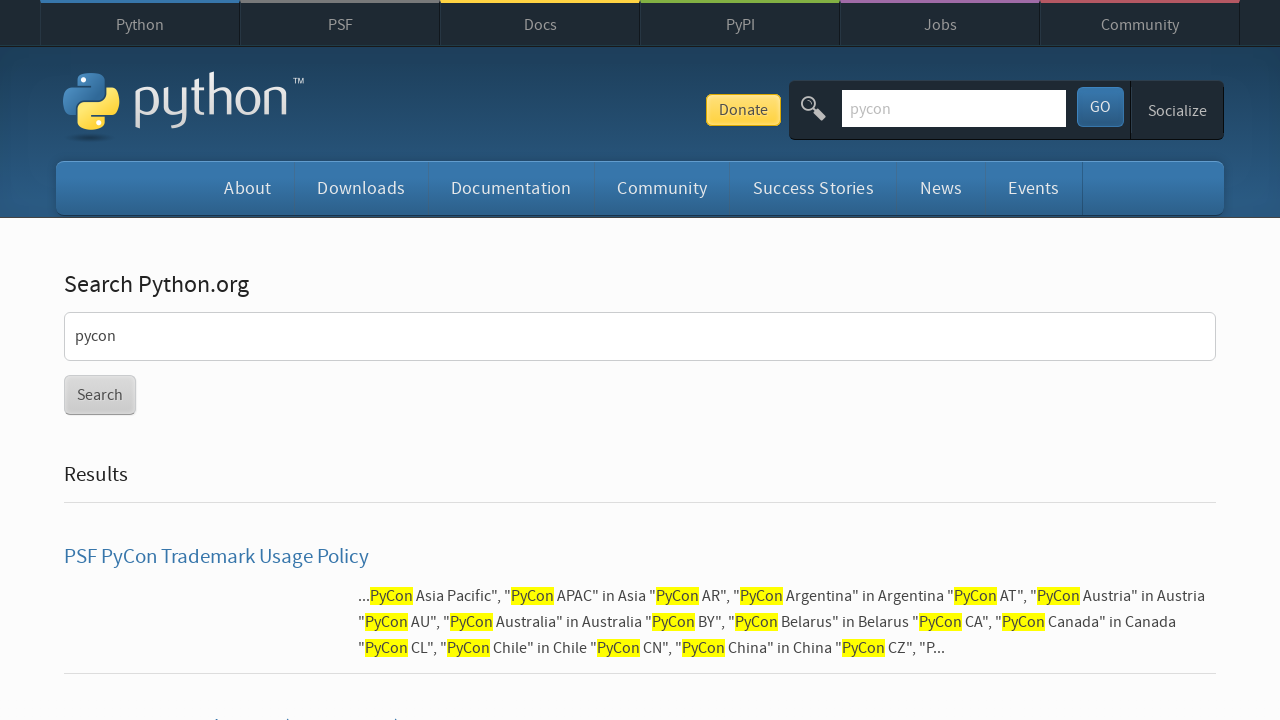

Verified search results were returned for 'pycon'
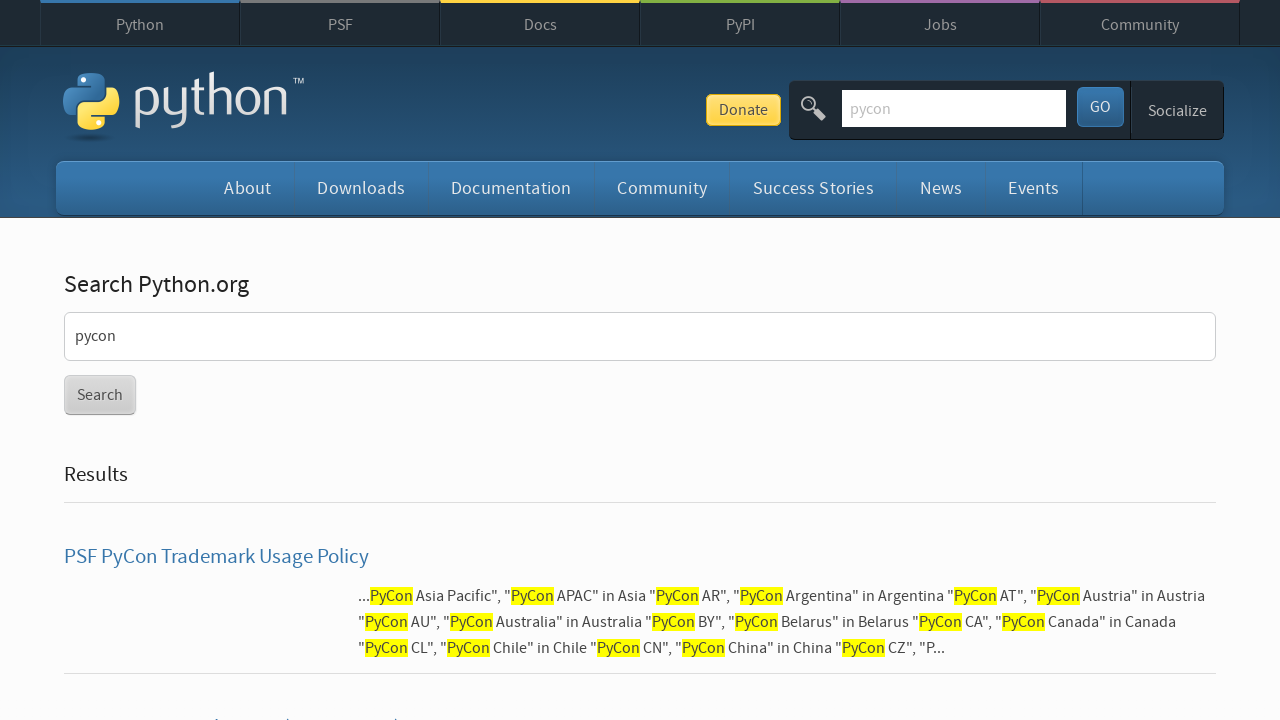

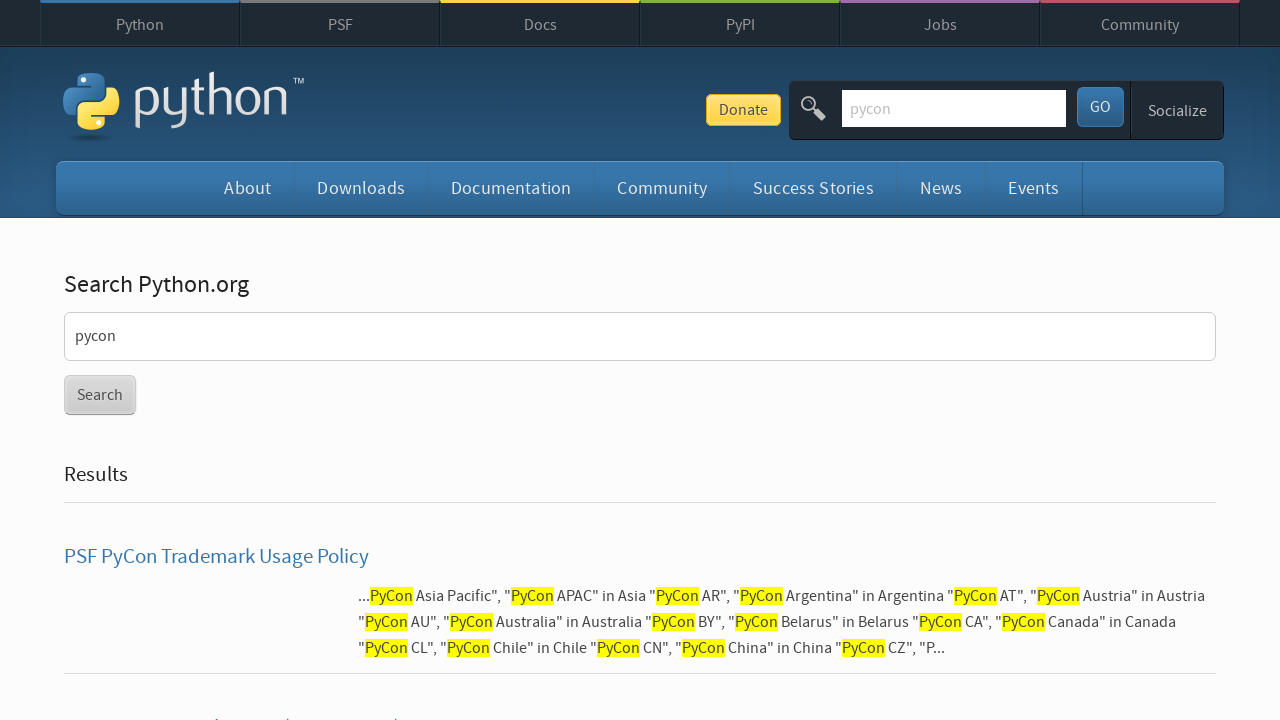